Navigates to Liste des questions page and searches for "VPS" using the search functionality

Starting URL: https://rubrr.s3-main.oktopod.app/

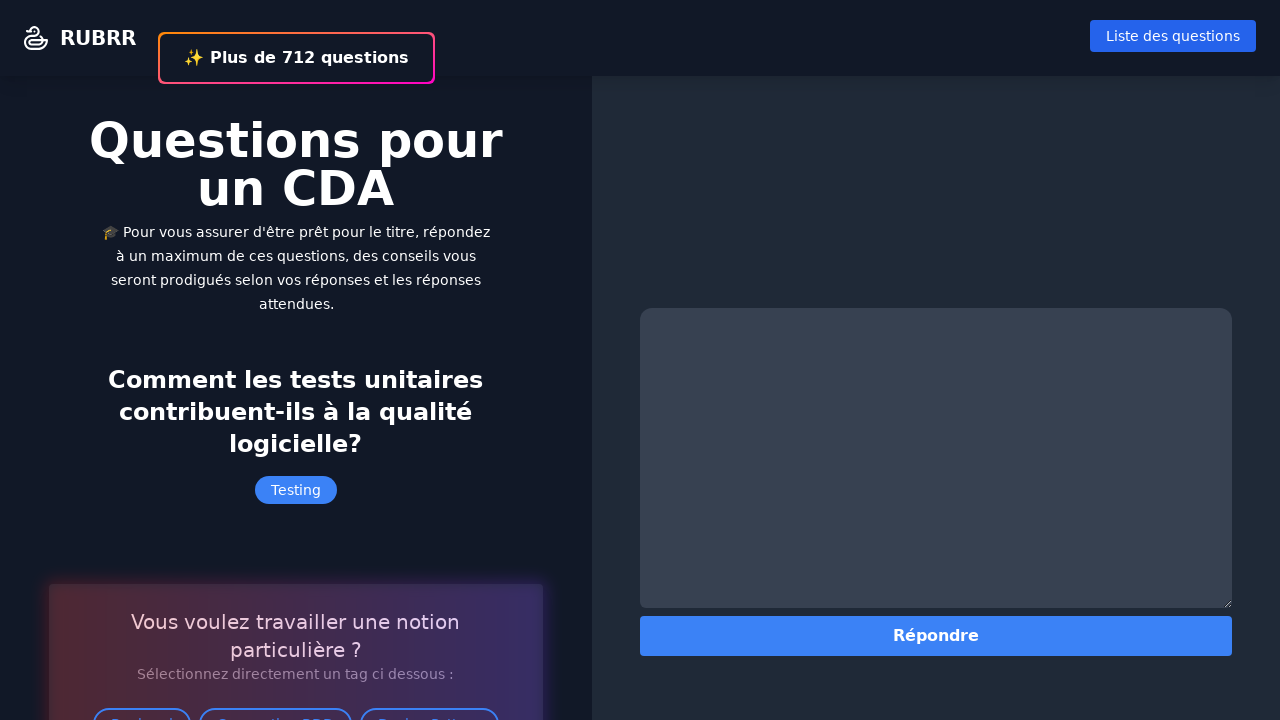

Clicked on Backend link at (142, 704) on internal:role=link[name="Backend"i]
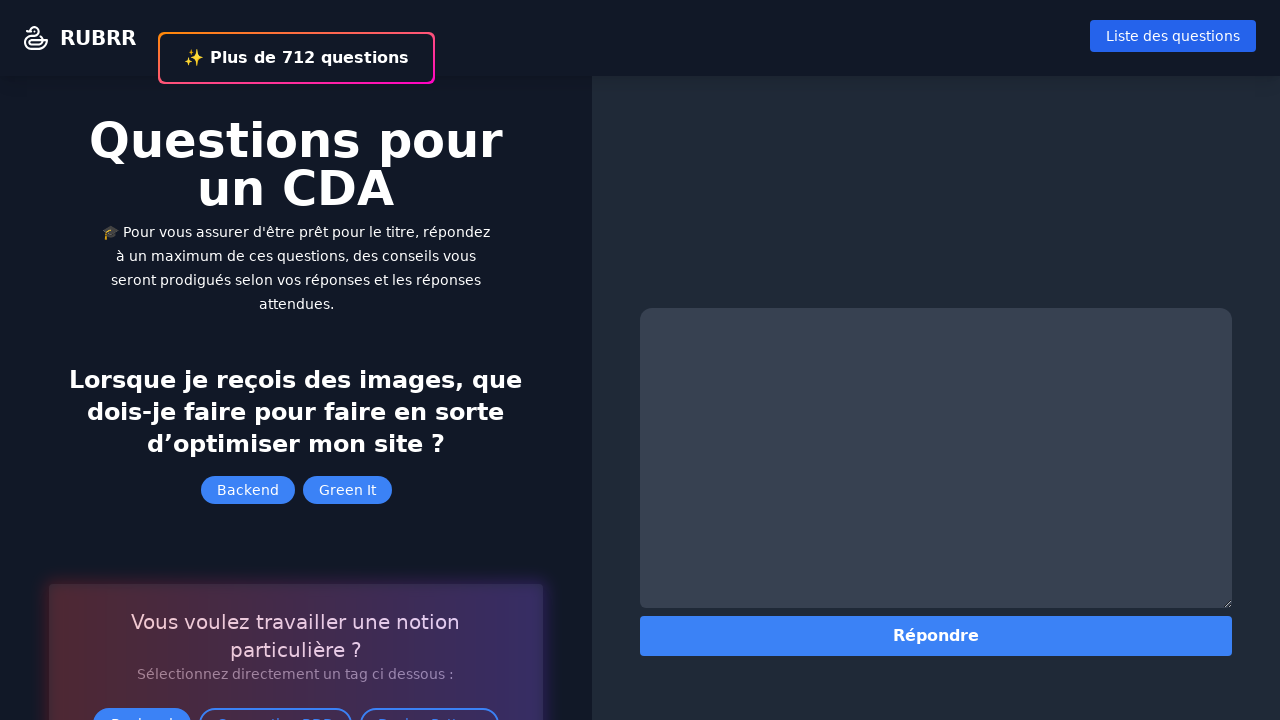

Clicked on Conception BDD link at (275, 704) on internal:role=link[name="Conception BDD"i]
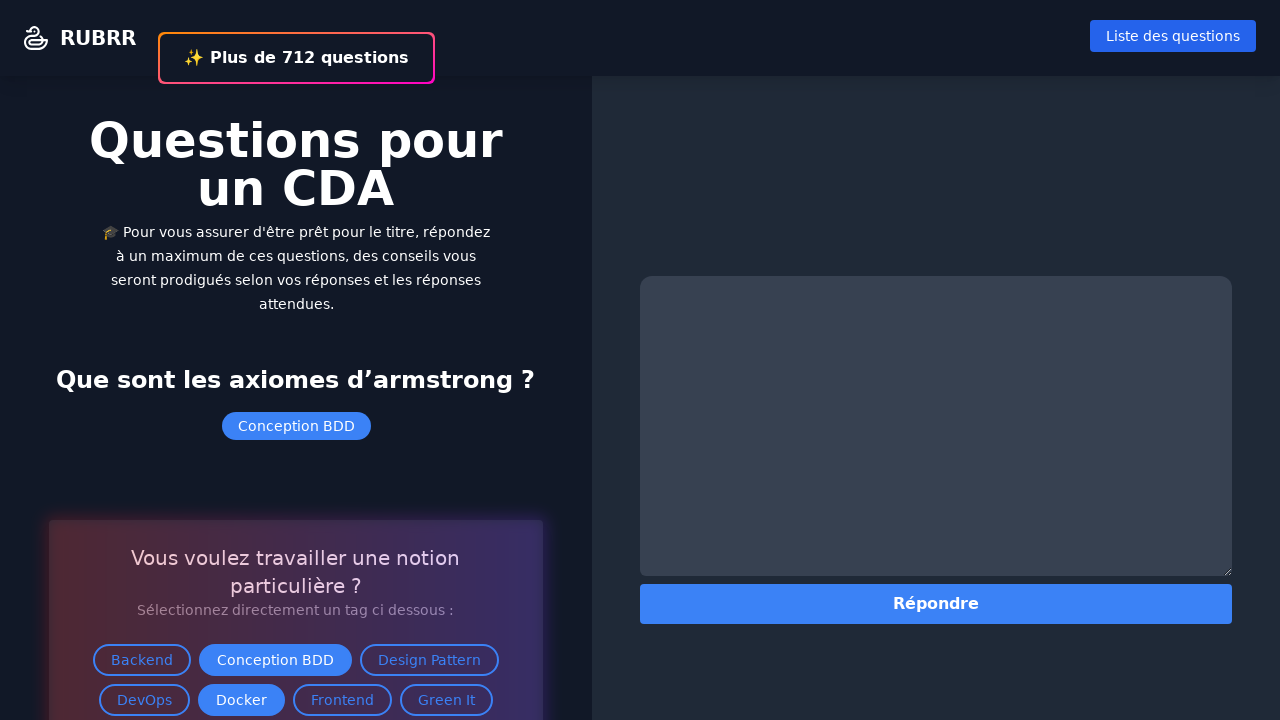

Clicked on Design Pattern link at (429, 660) on internal:role=link[name="Design Pattern"i]
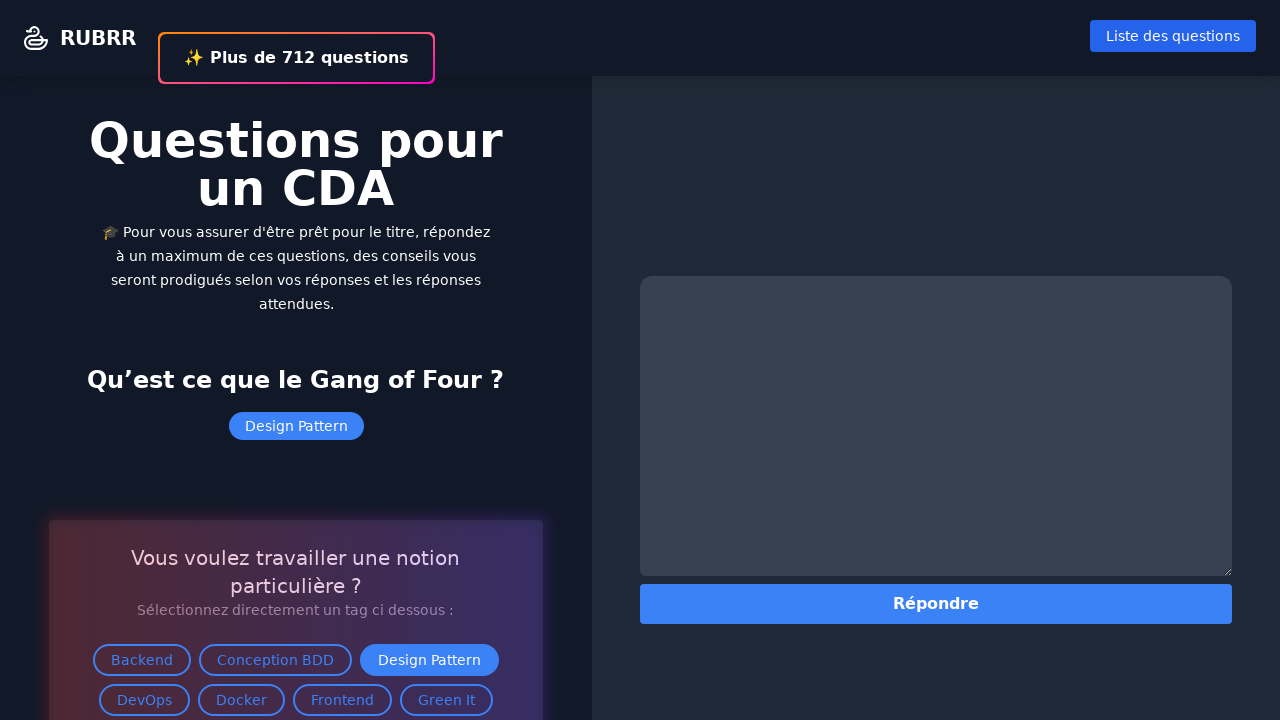

Clicked on Liste des questions link at (1173, 36) on internal:role=link[name="Liste des questions"i]
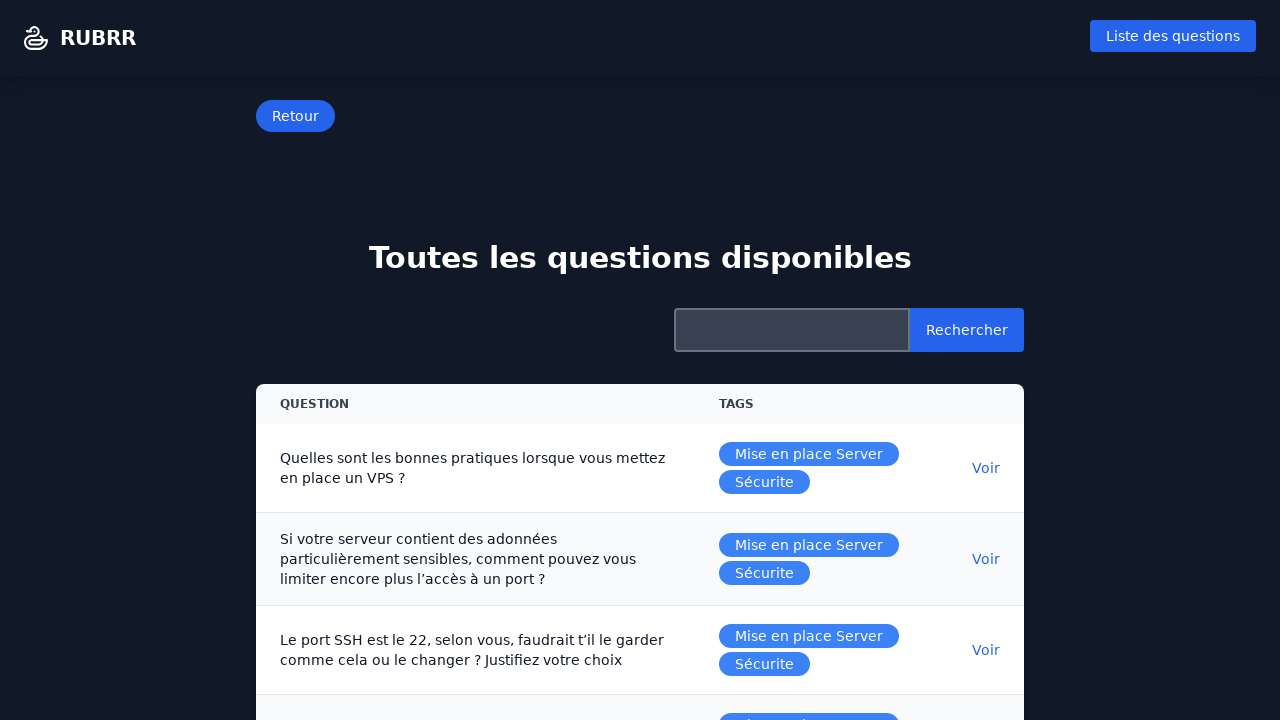

Clicked on search textbox at (792, 330) on internal:role=textbox
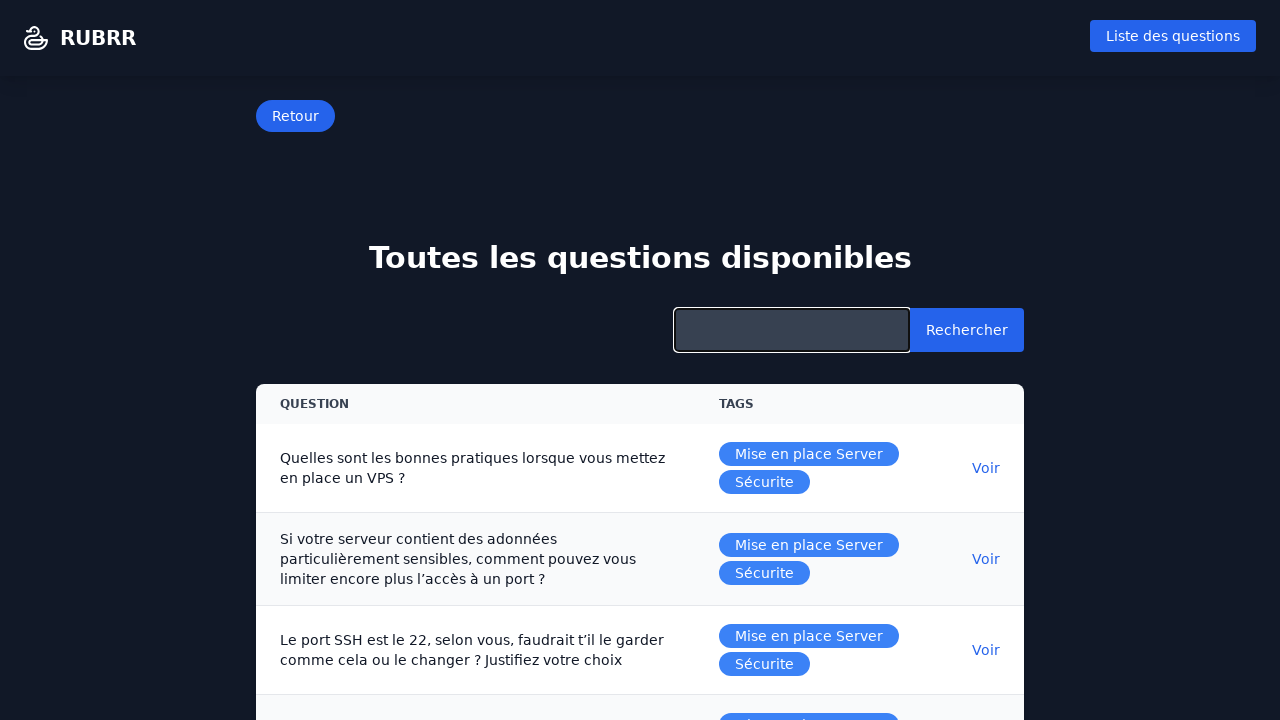

Filled search textbox with 'VPS' on internal:role=textbox
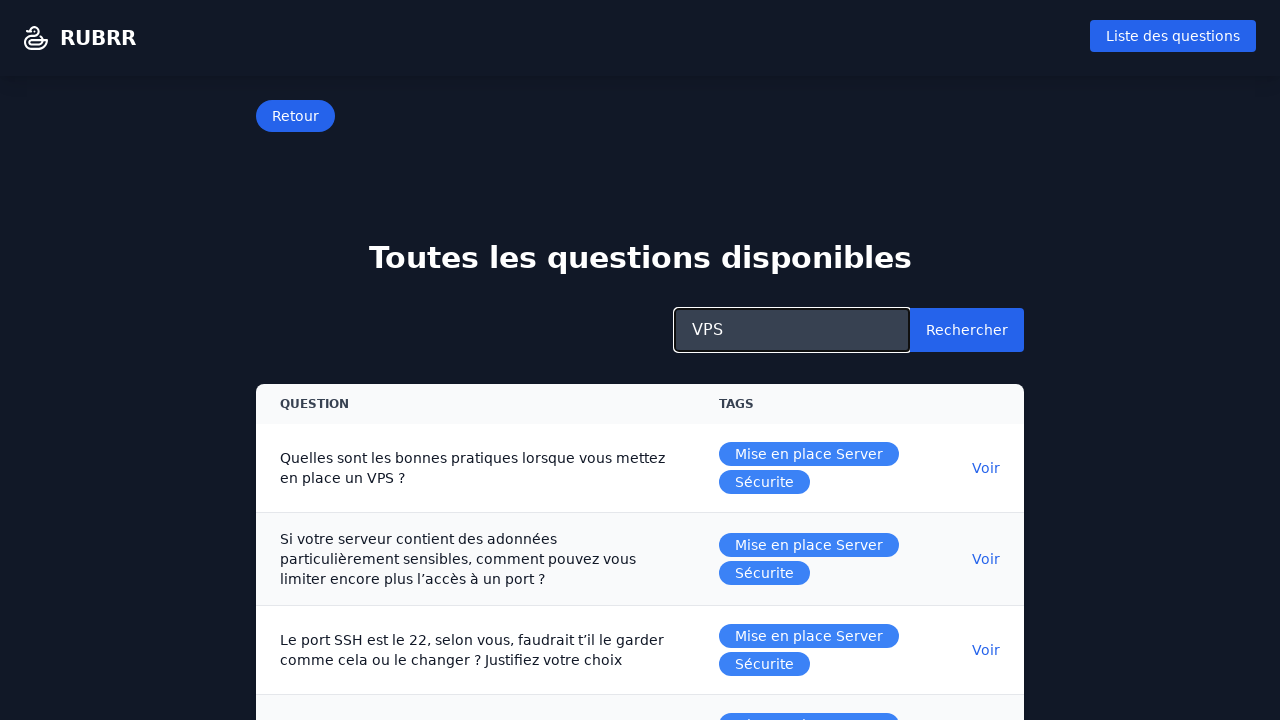

Clicked Rechercher button to search for VPS at (967, 330) on internal:role=button[name="Rechercher"i]
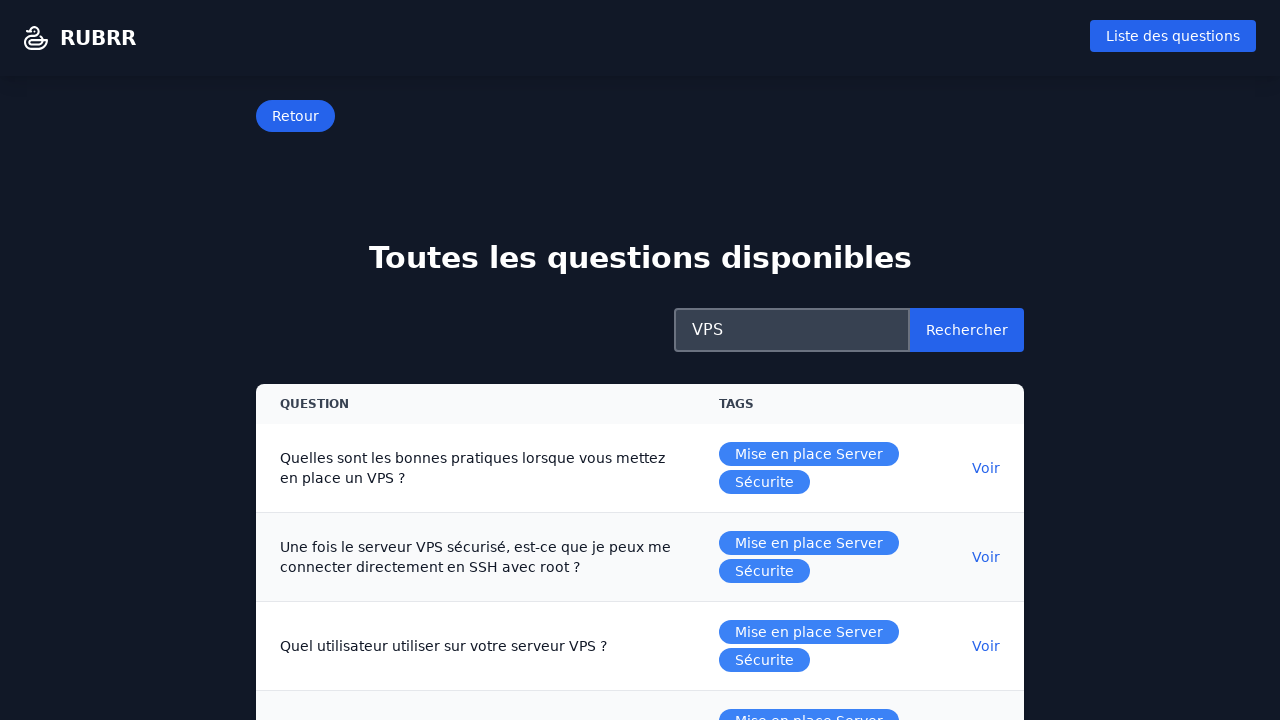

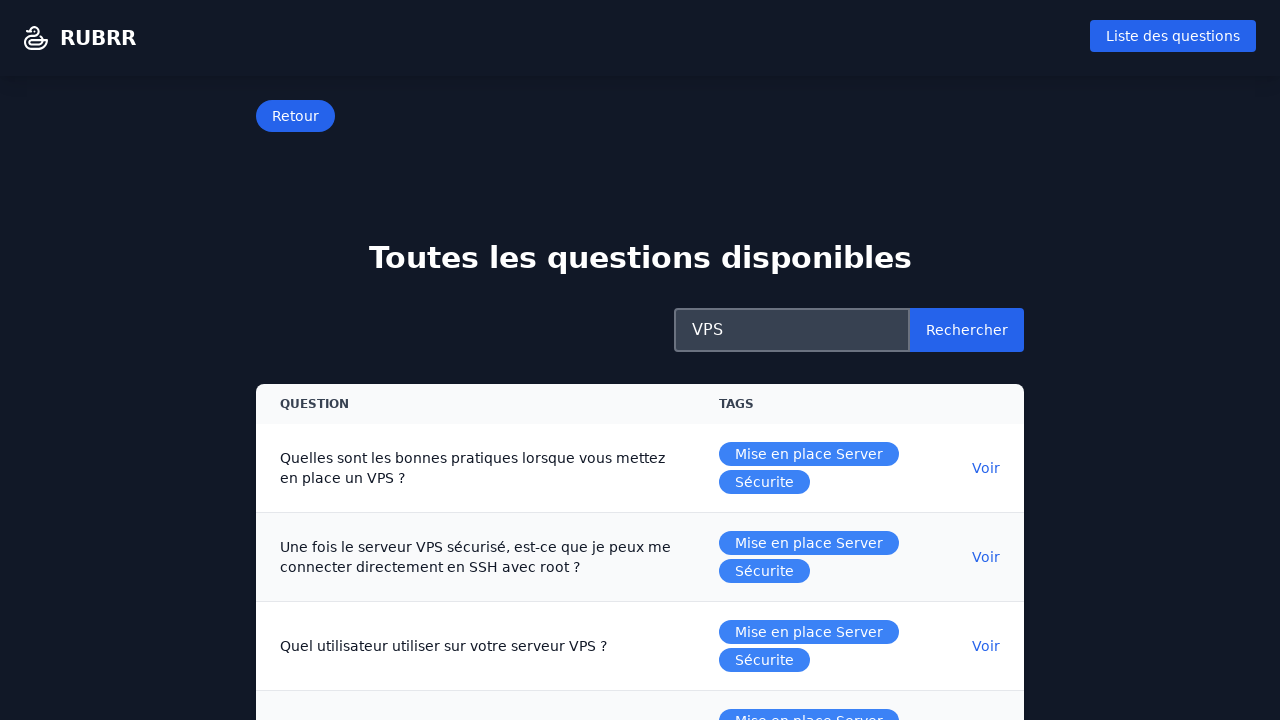